Tests an e-commerce checkout flow by searching for products, adding them to cart, and applying a promo code

Starting URL: https://rahulshettyacademy.com/seleniumPractise/#/

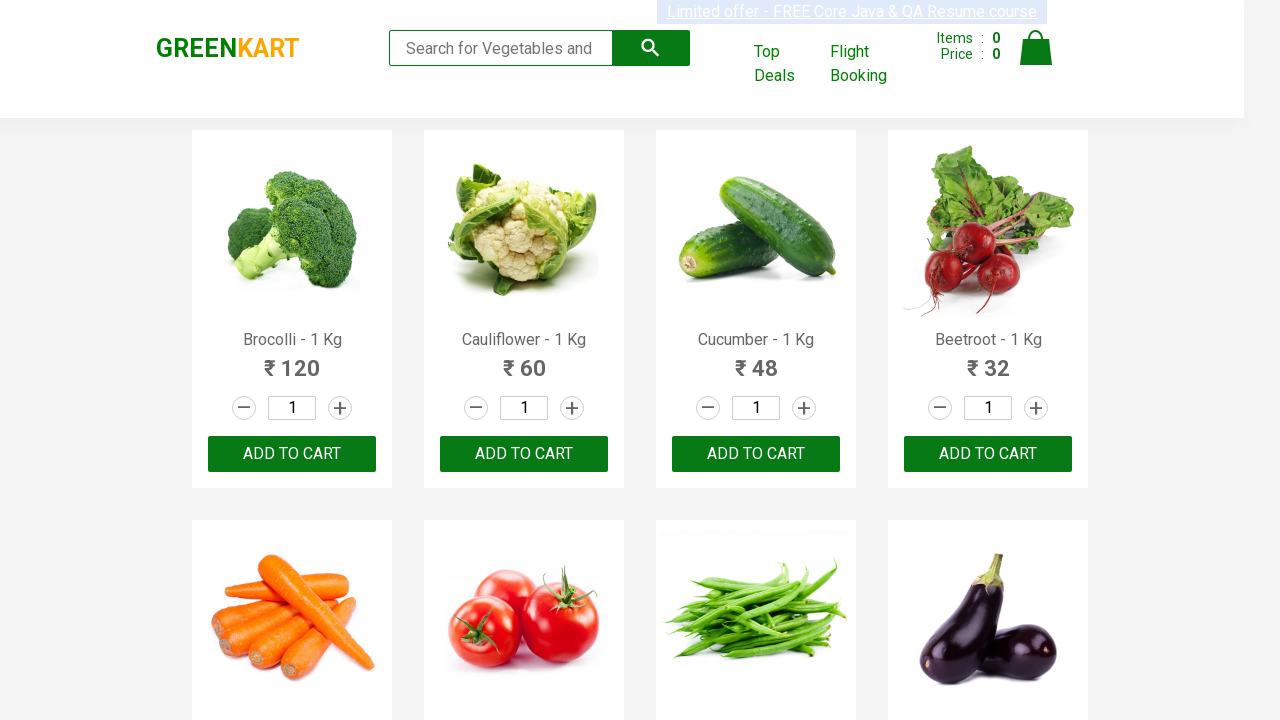

Filled search field with 'ber' to find products on .search-keyword
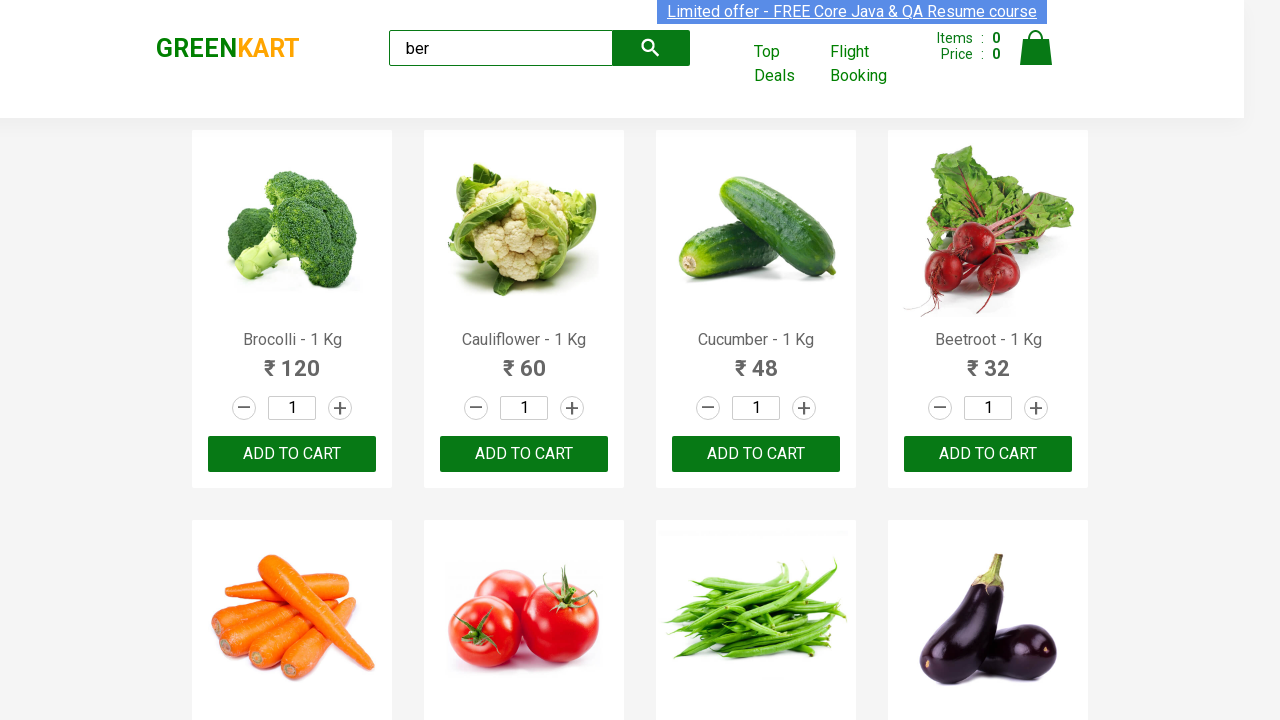

Waited for search results to load
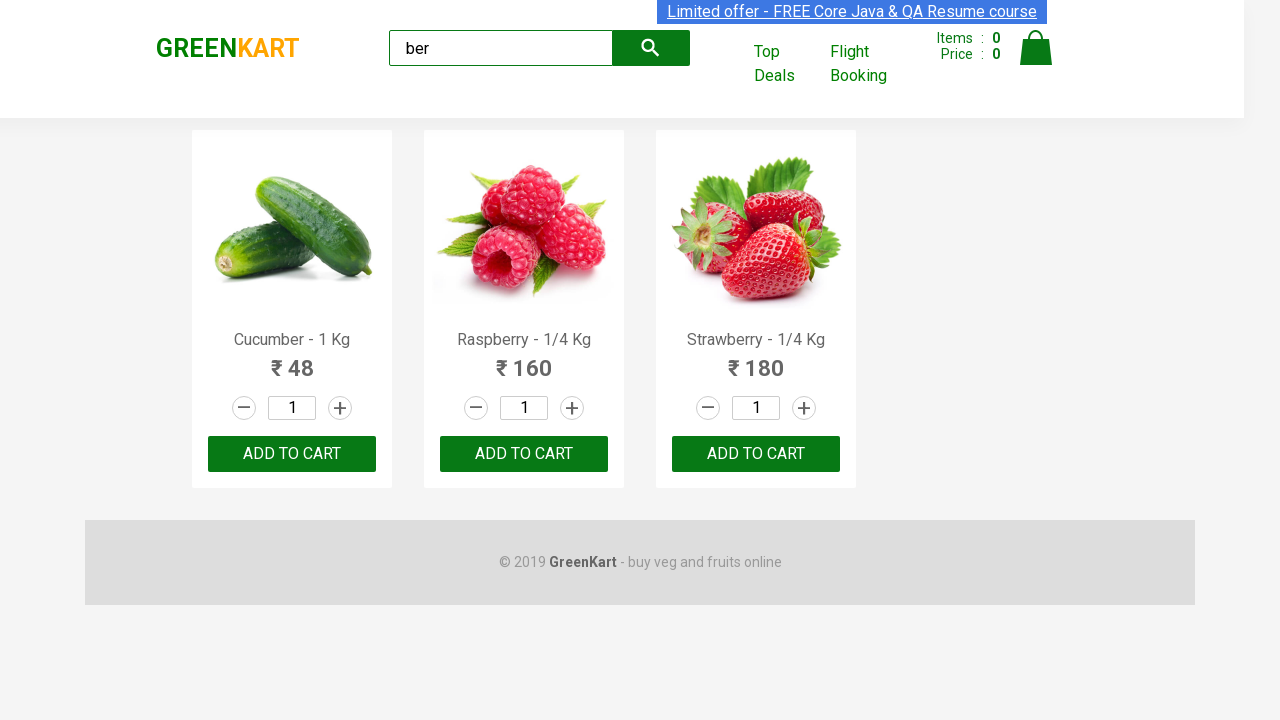

Retrieved all product elements from search results
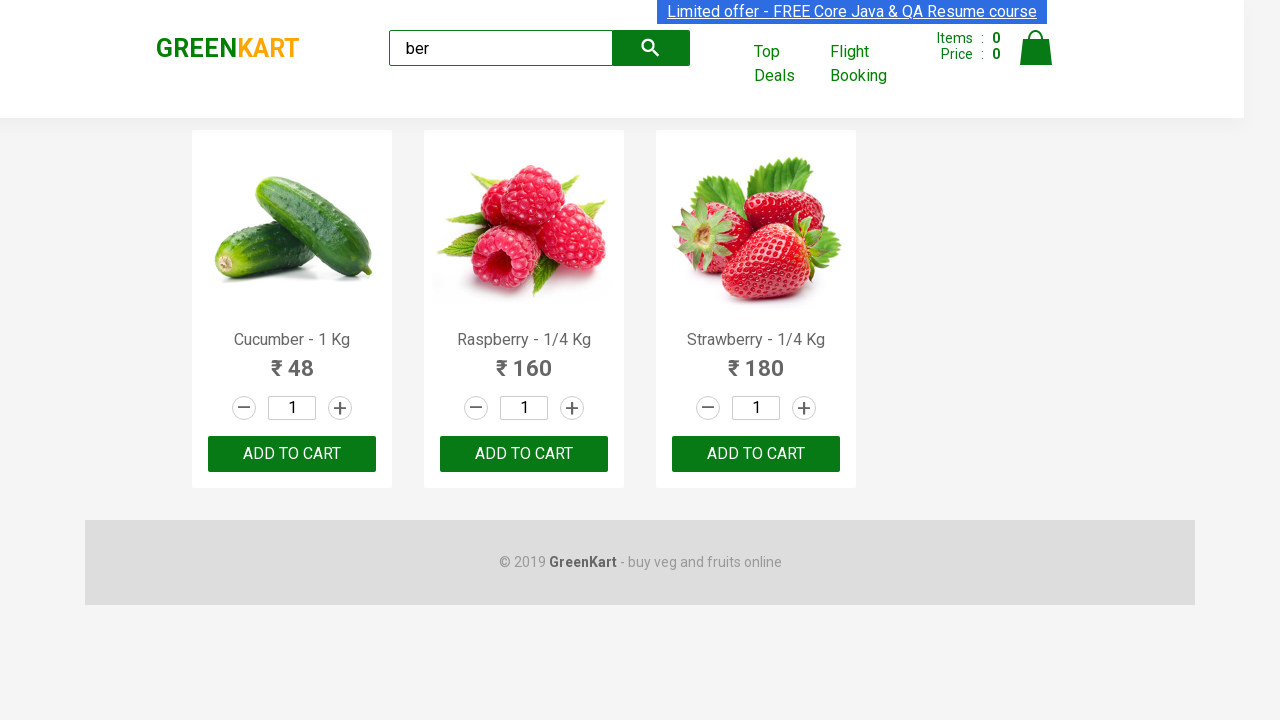

Added a product to cart at (292, 454) on xpath=//div[@class='product'] >> nth=0 >> xpath=//button[text()='ADD TO CART']
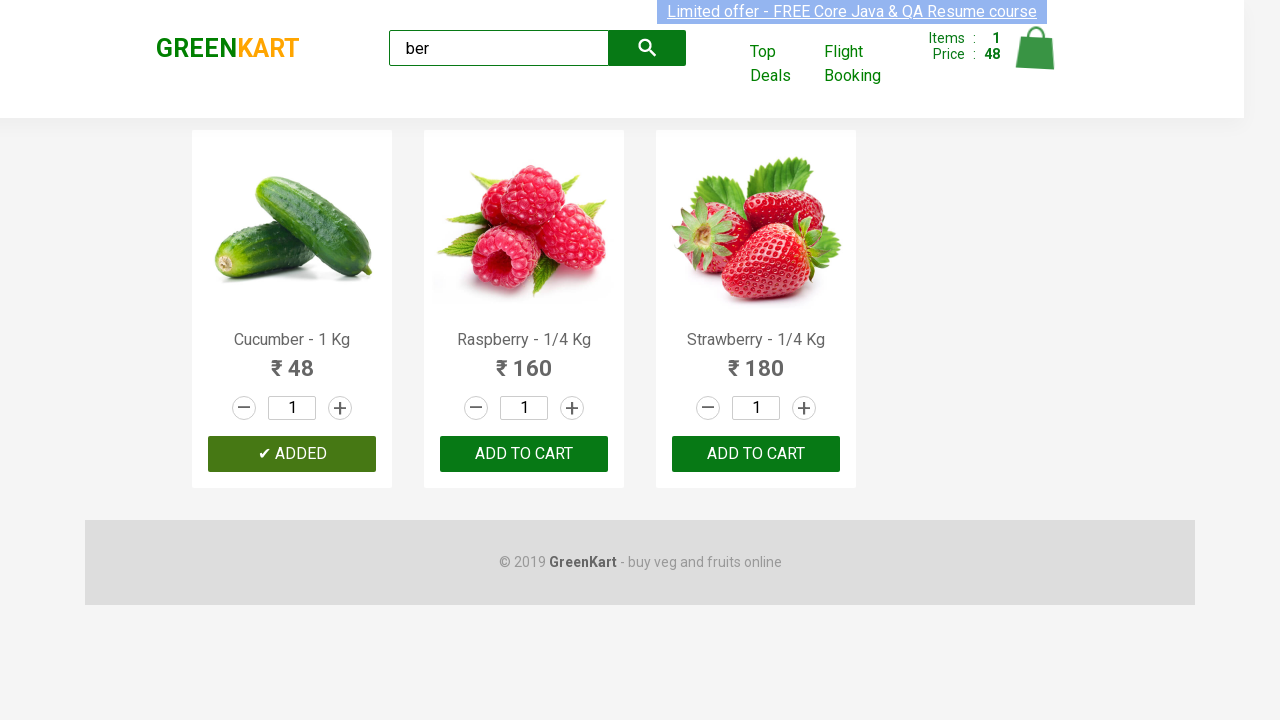

Added a product to cart at (524, 454) on xpath=//div[@class='product'] >> nth=1 >> xpath=//button[text()='ADD TO CART']
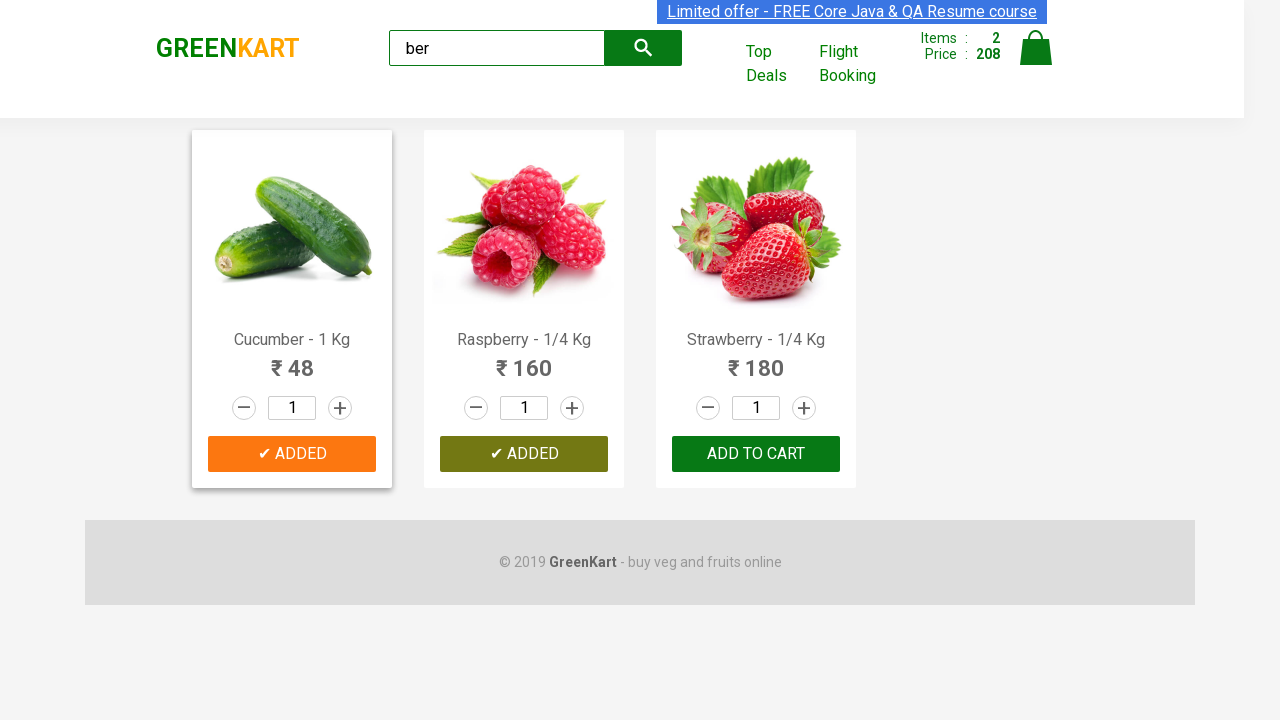

Added a product to cart at (756, 454) on xpath=//div[@class='product'] >> nth=2 >> xpath=//button[text()='ADD TO CART']
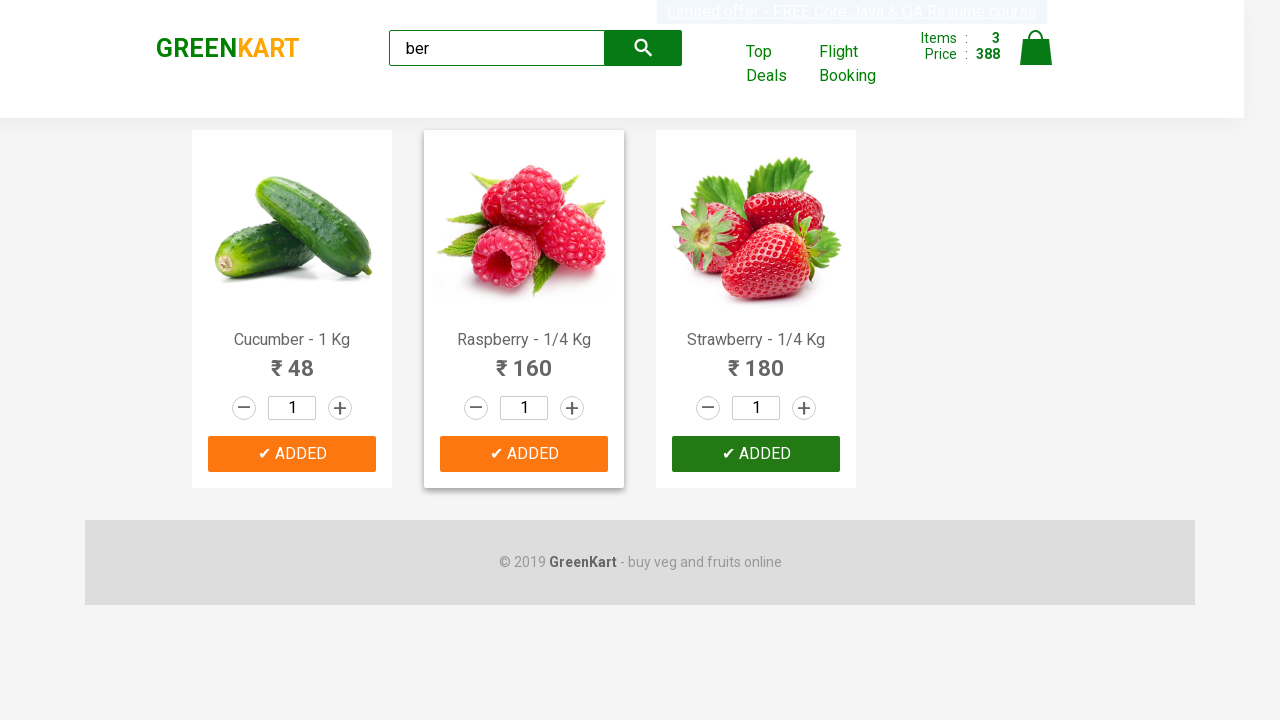

Clicked on cart icon to view cart at (1036, 48) on img[alt='Cart']
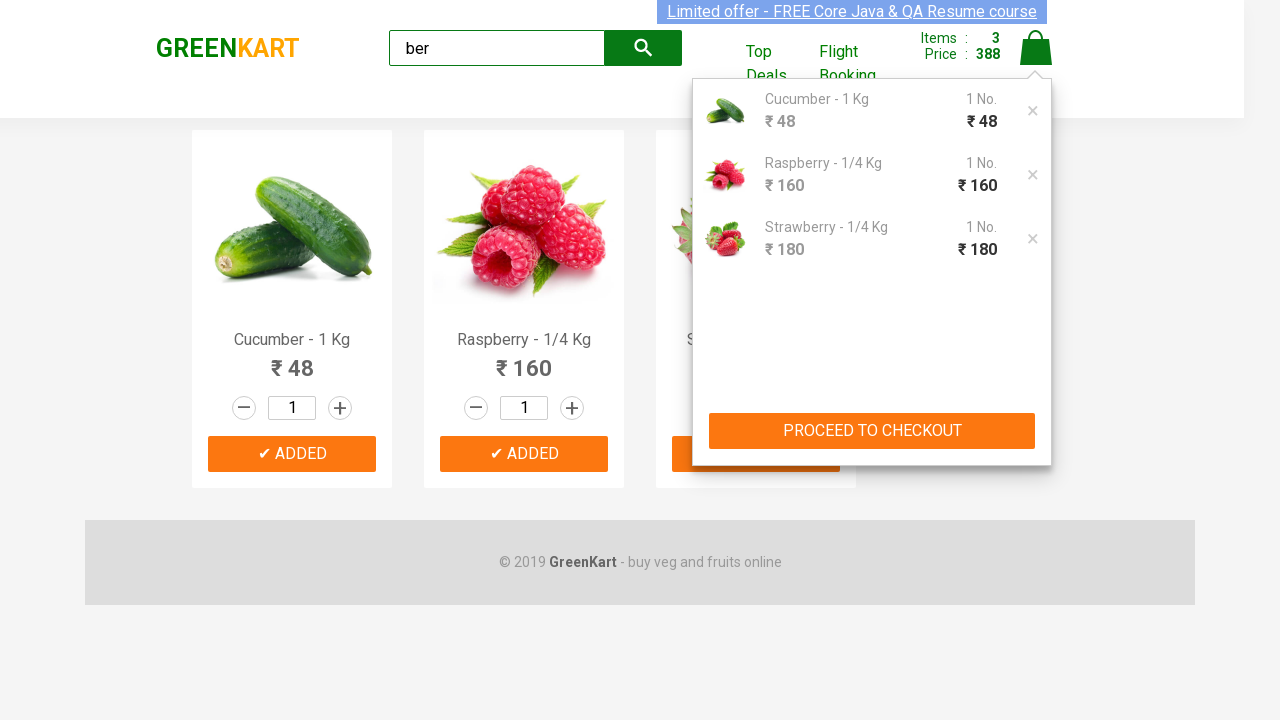

Clicked proceed to checkout button at (872, 431) on xpath=//button[text()='PROCEED TO CHECKOUT']
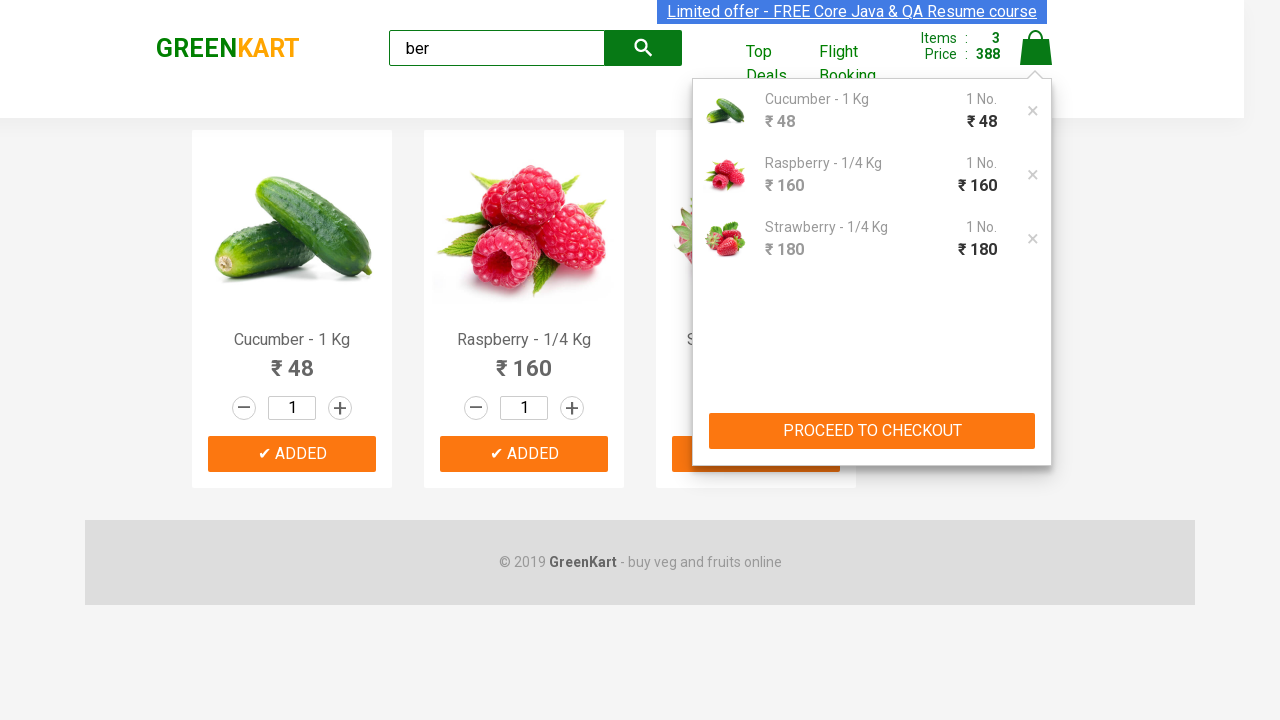

Entered promo code 'rahulshettyacademy' on .promoCode
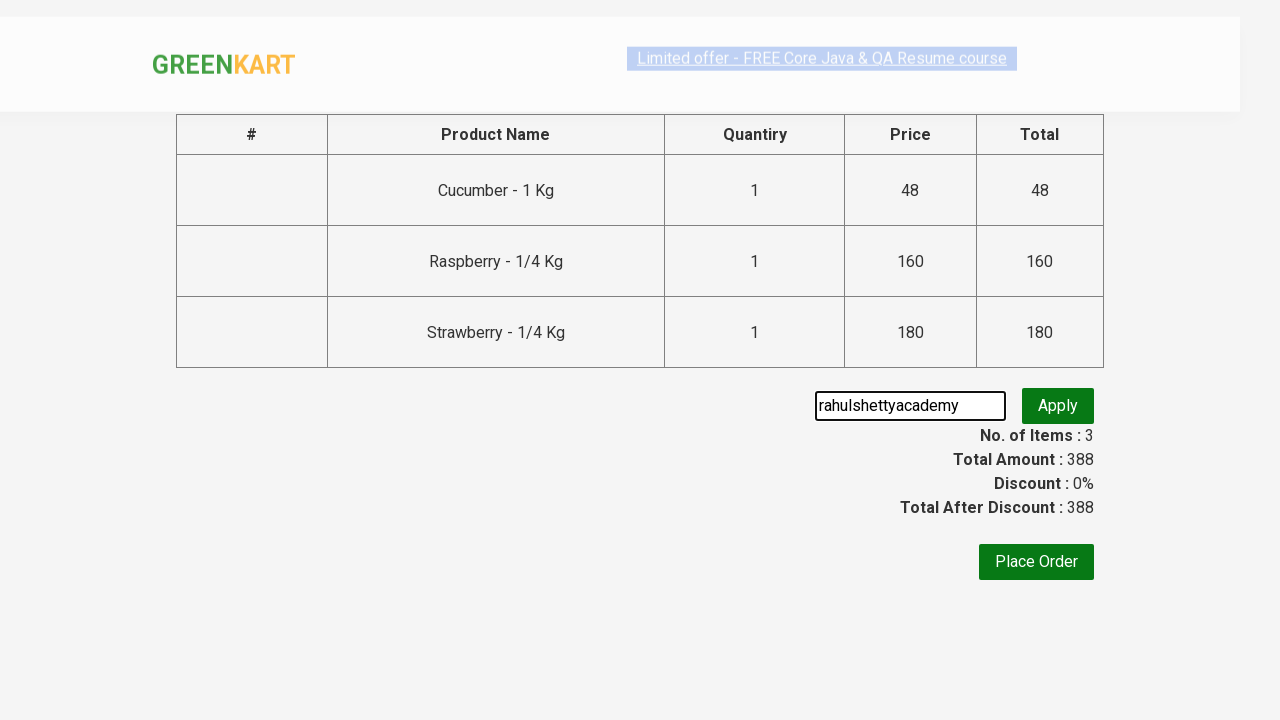

Clicked apply promo code button at (1058, 409) on .promoBtn
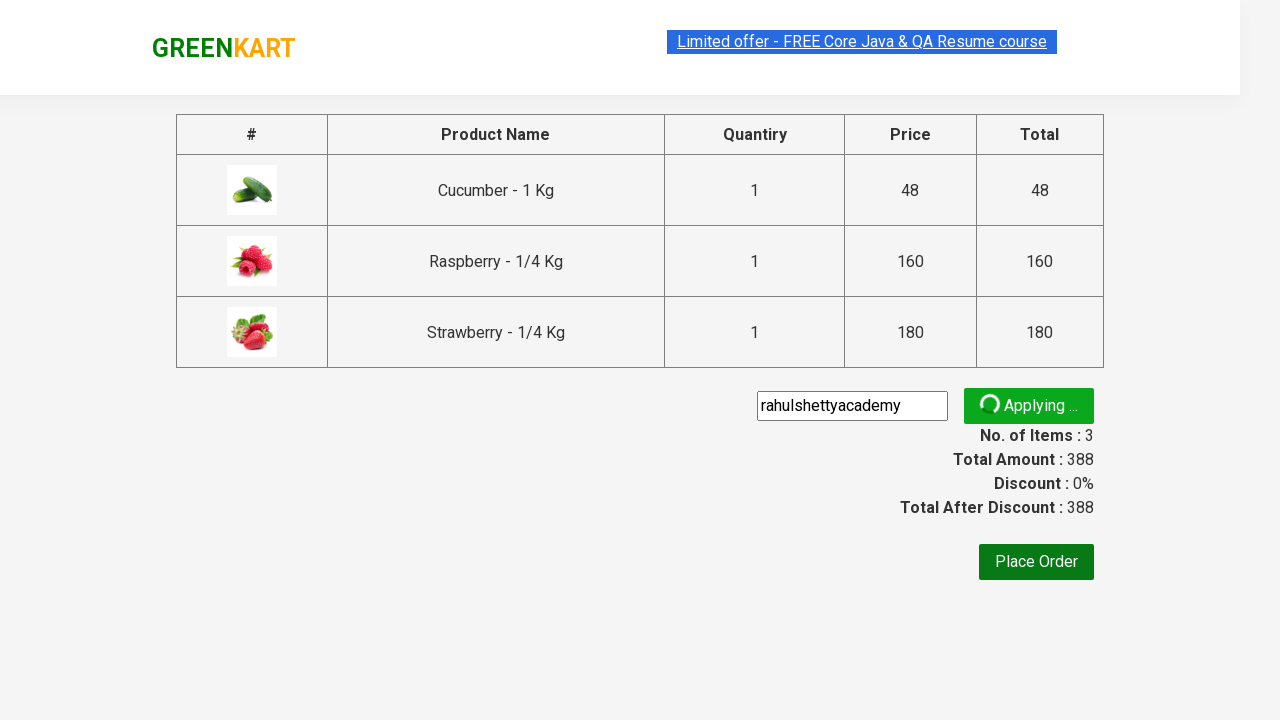

Promo code validation message appeared
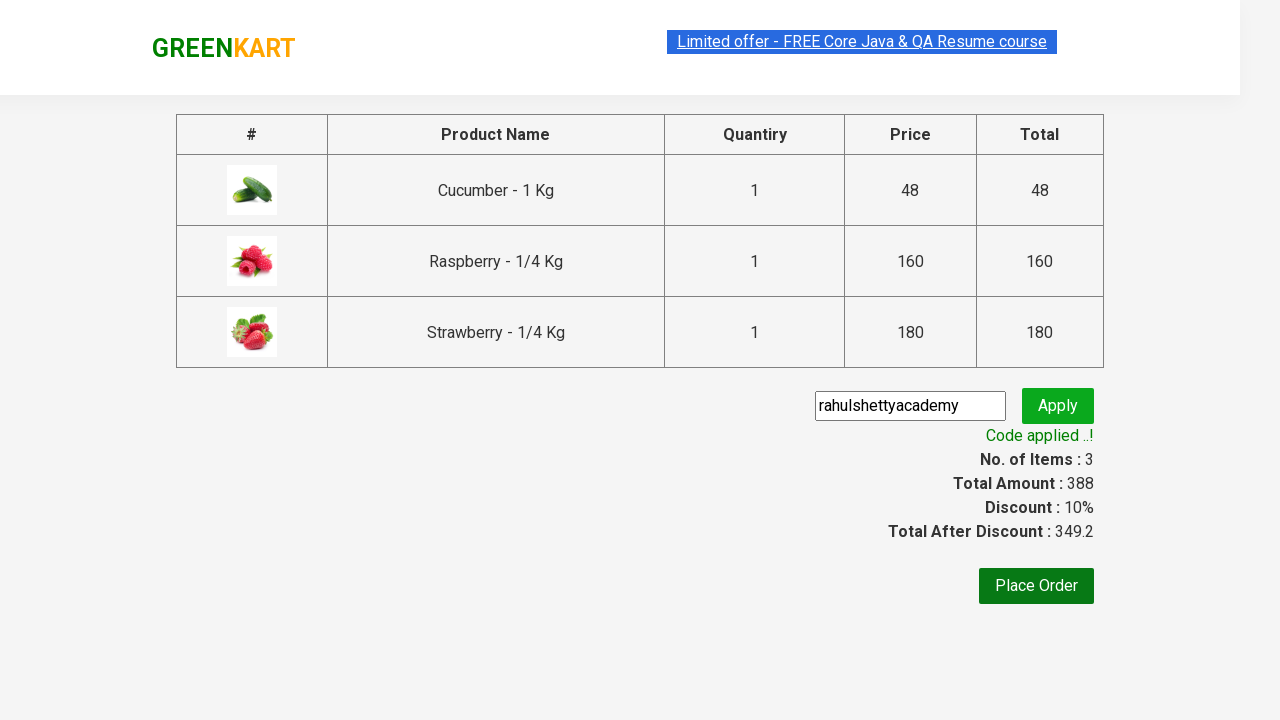

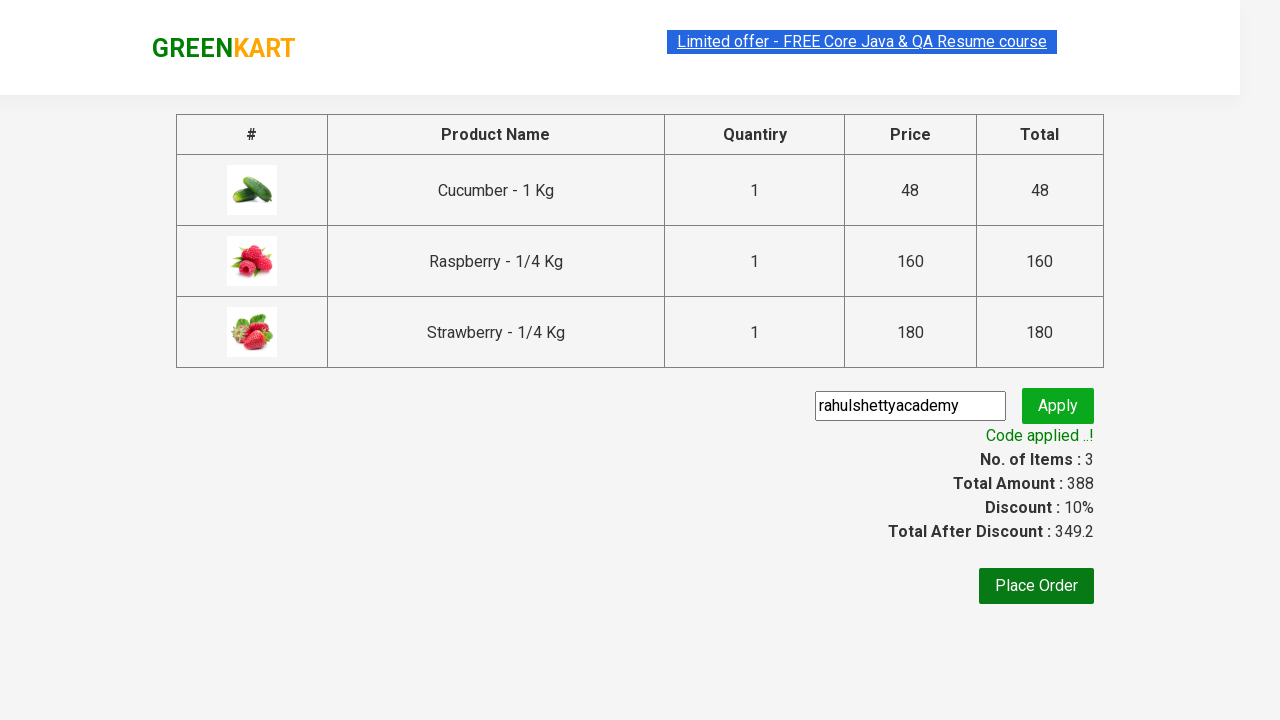